Tests an interactive exercise page by waiting for a price element to display "$100", clicking a book button, reading an input value, calculating a mathematical expression (log of absolute value of 12*sin(x)), entering the result, and submitting the answer.

Starting URL: http://suninjuly.github.io/explicit_wait2.html

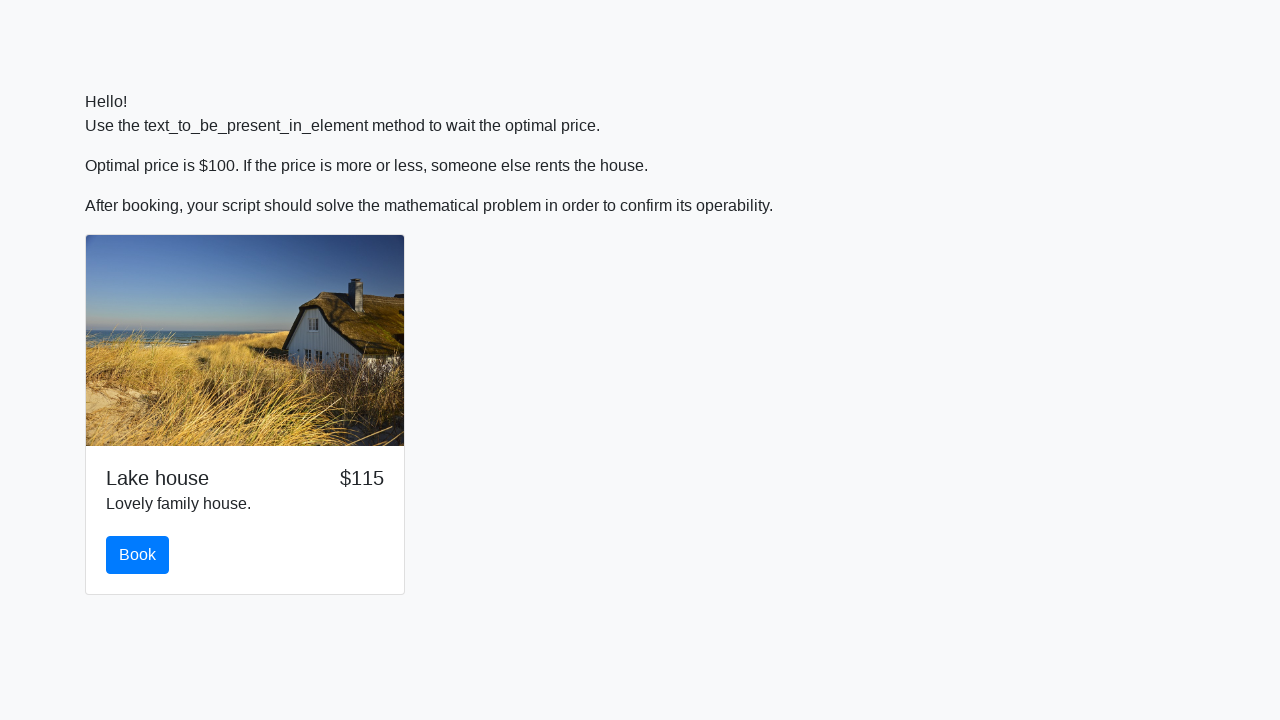

Waited for price element to display '$100'
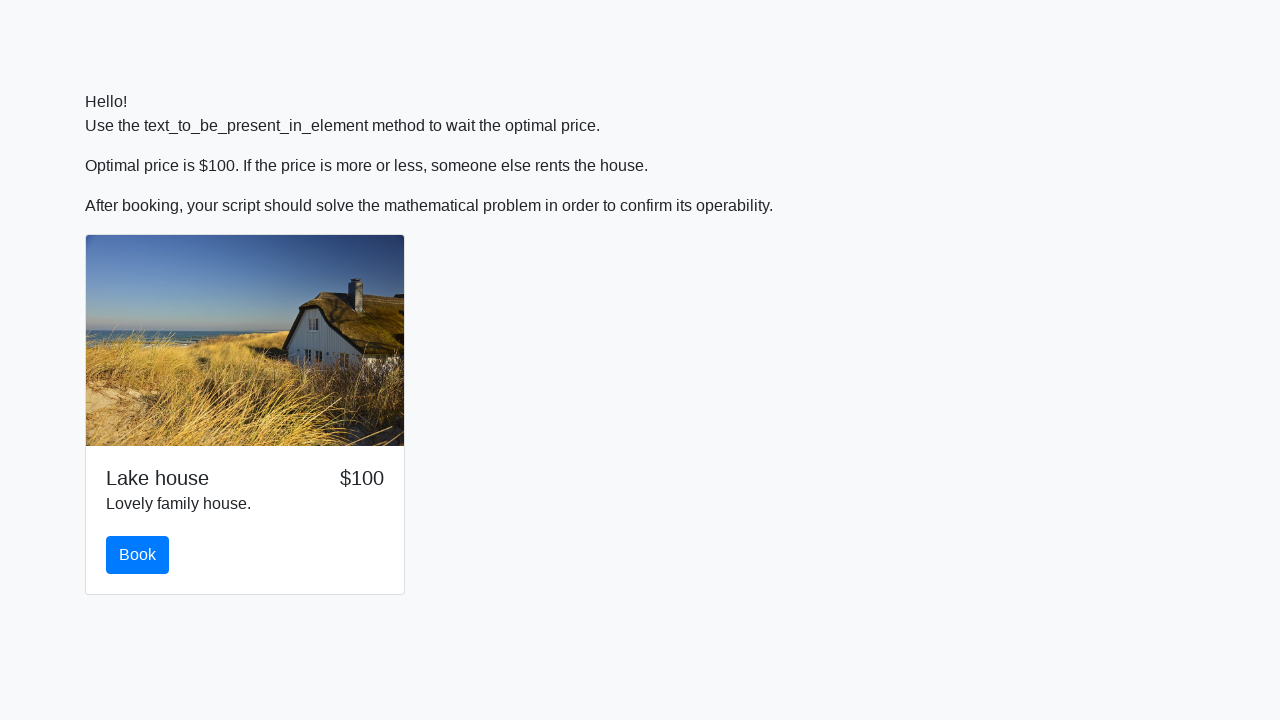

Clicked the book button at (138, 555) on #book
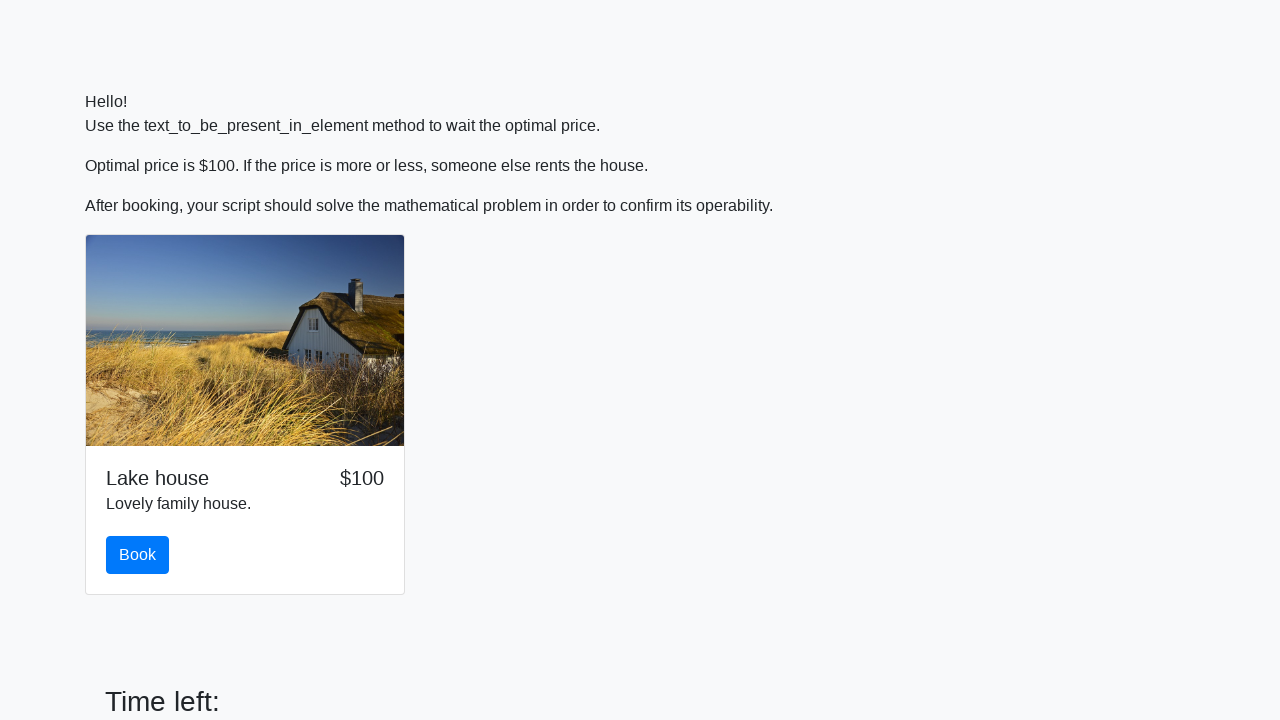

Retrieved x value from input_value element
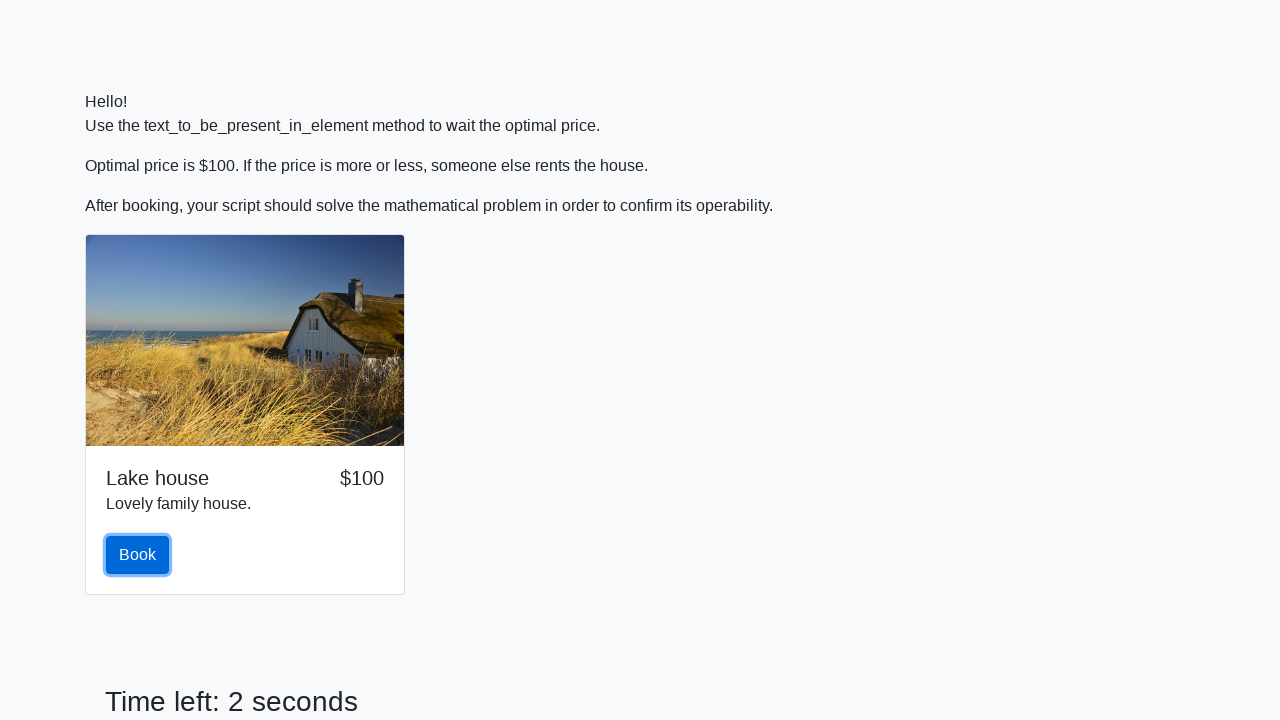

Converted x value to integer: 21
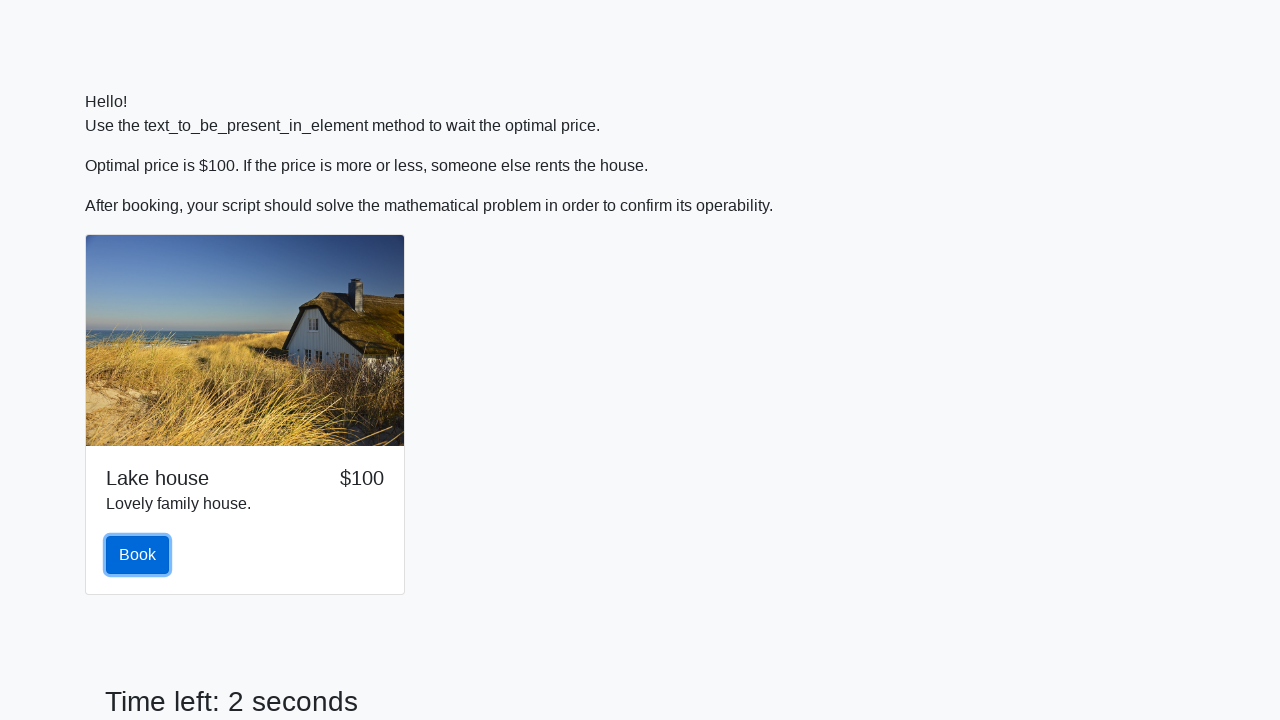

Calculated mathematical expression log(abs(12*sin(x))) = 2.30656393314411
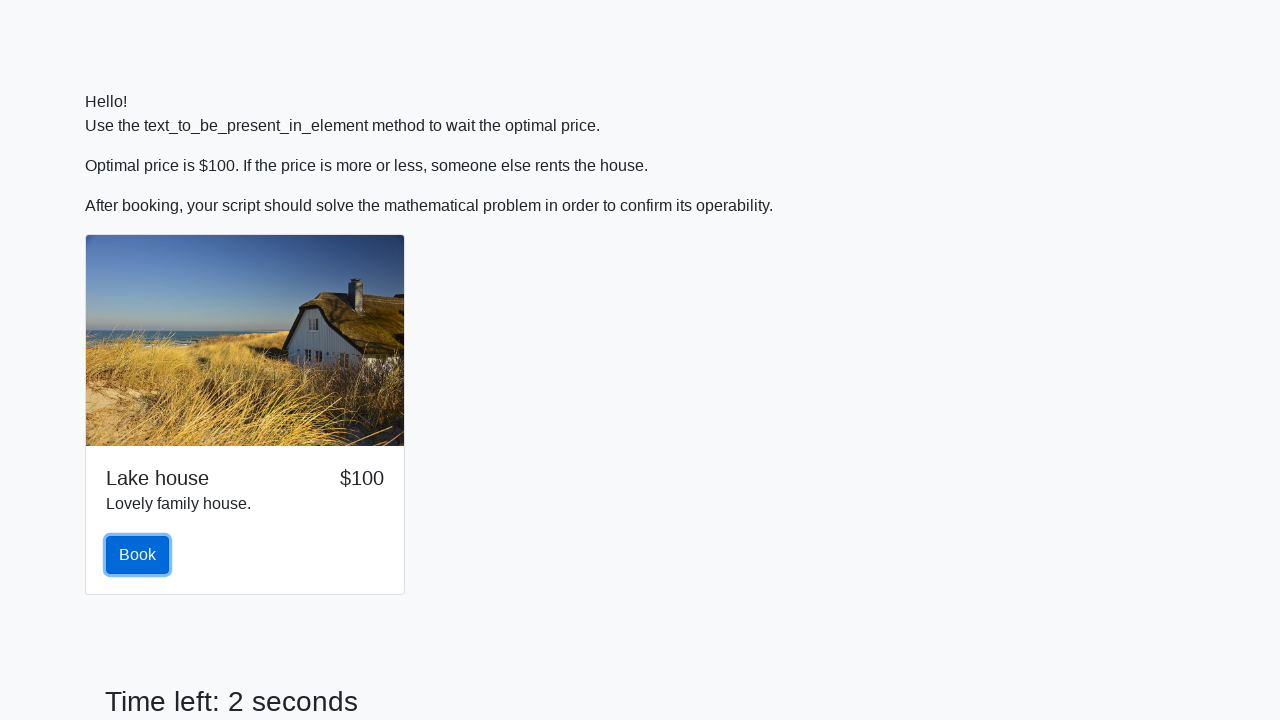

Filled answer field with calculated result on #answer
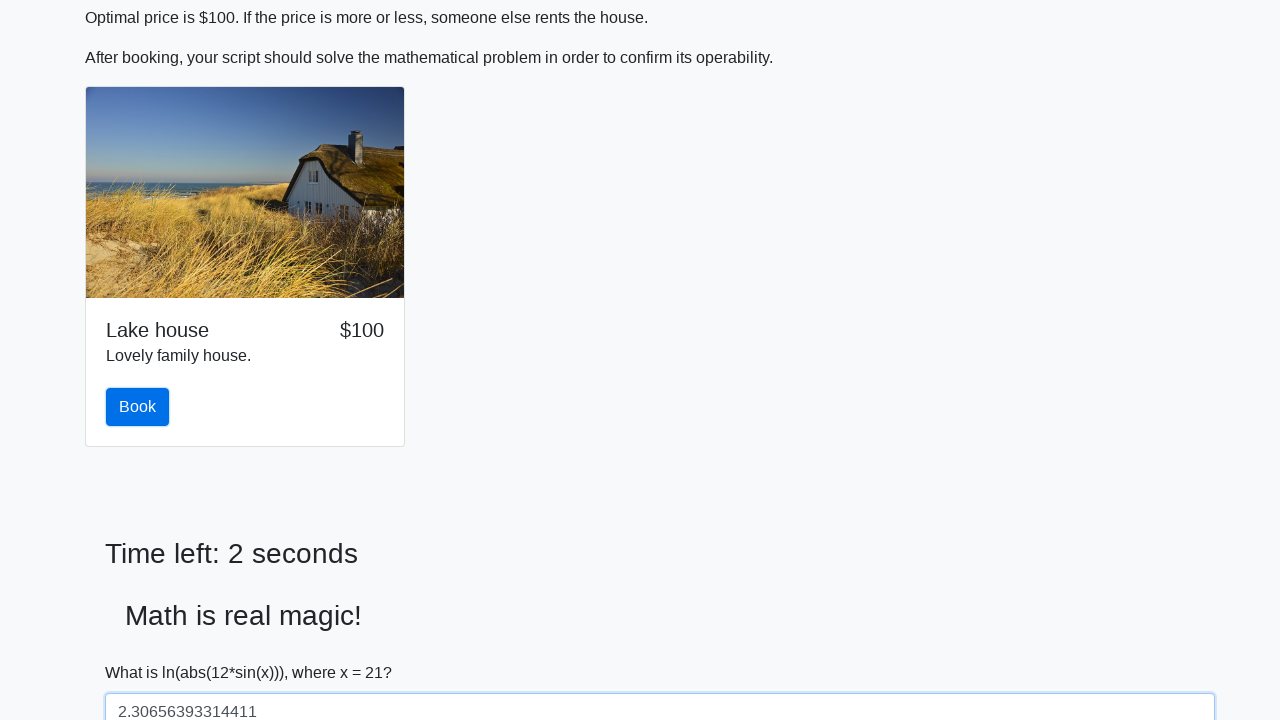

Clicked the solve button to submit answer at (143, 651) on #solve
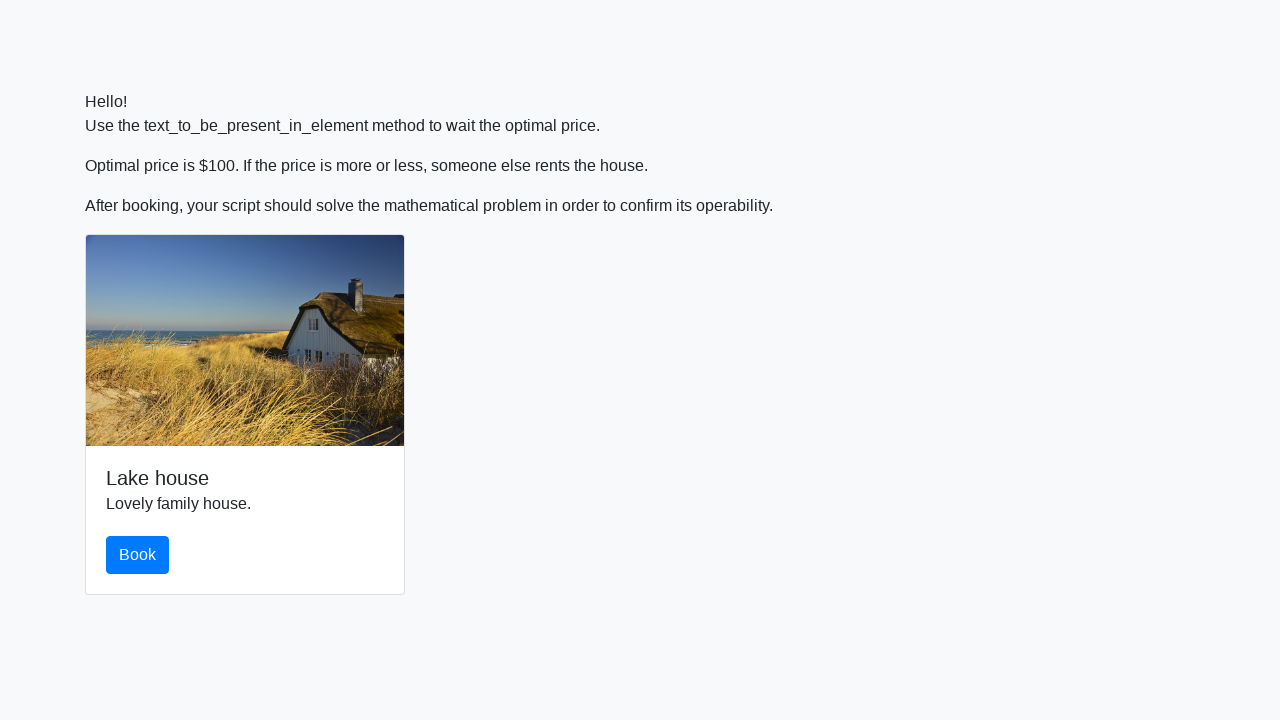

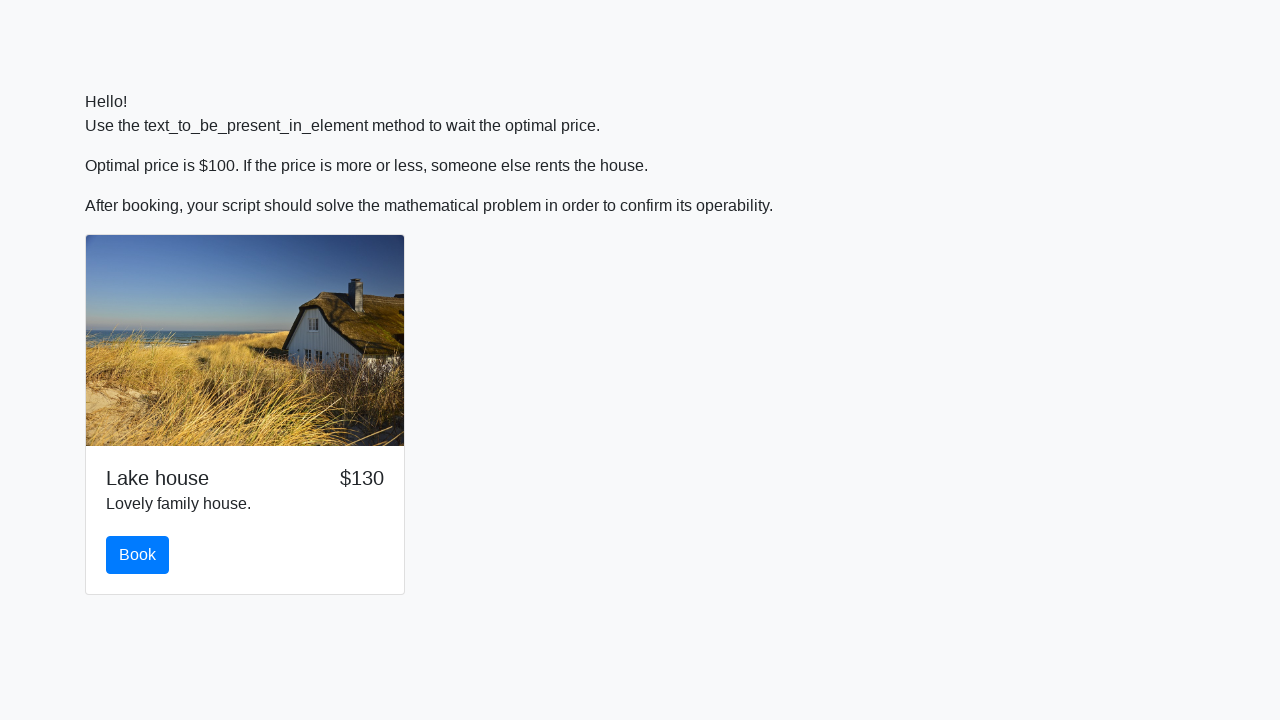